Tests filling out a basic HTML form on a practice test page by entering values into username, password, and comments fields

Starting URL: https://testpages.eviltester.com/styled/basic-html-form-test.html

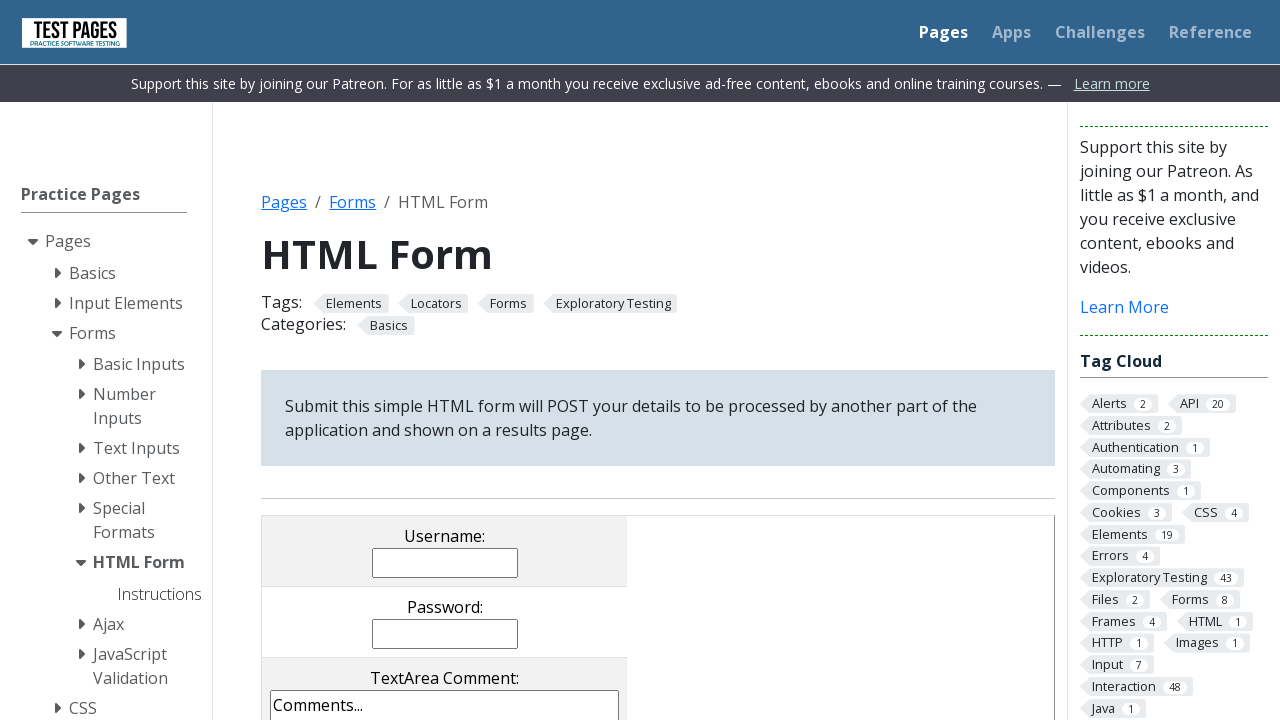

Filled username field with 'Ganesh vissamsetty' on input[name='username']
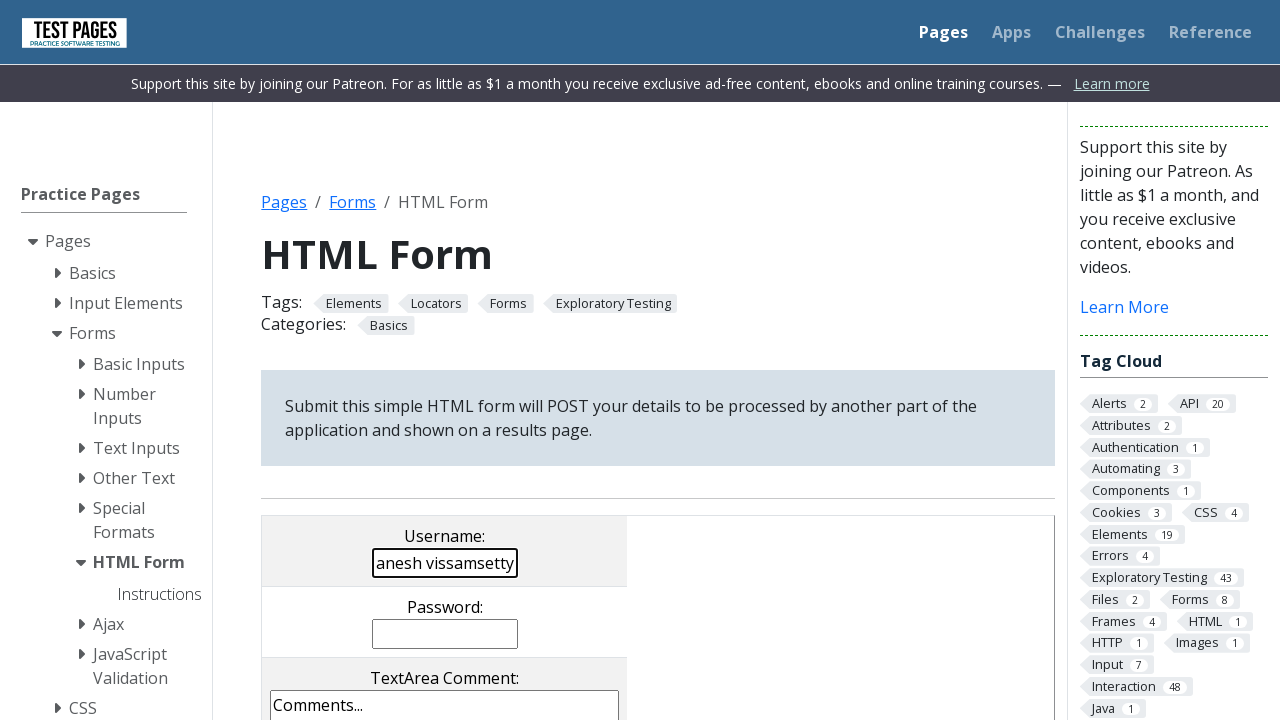

Filled password field with 'wipro@123' on input[name='password']
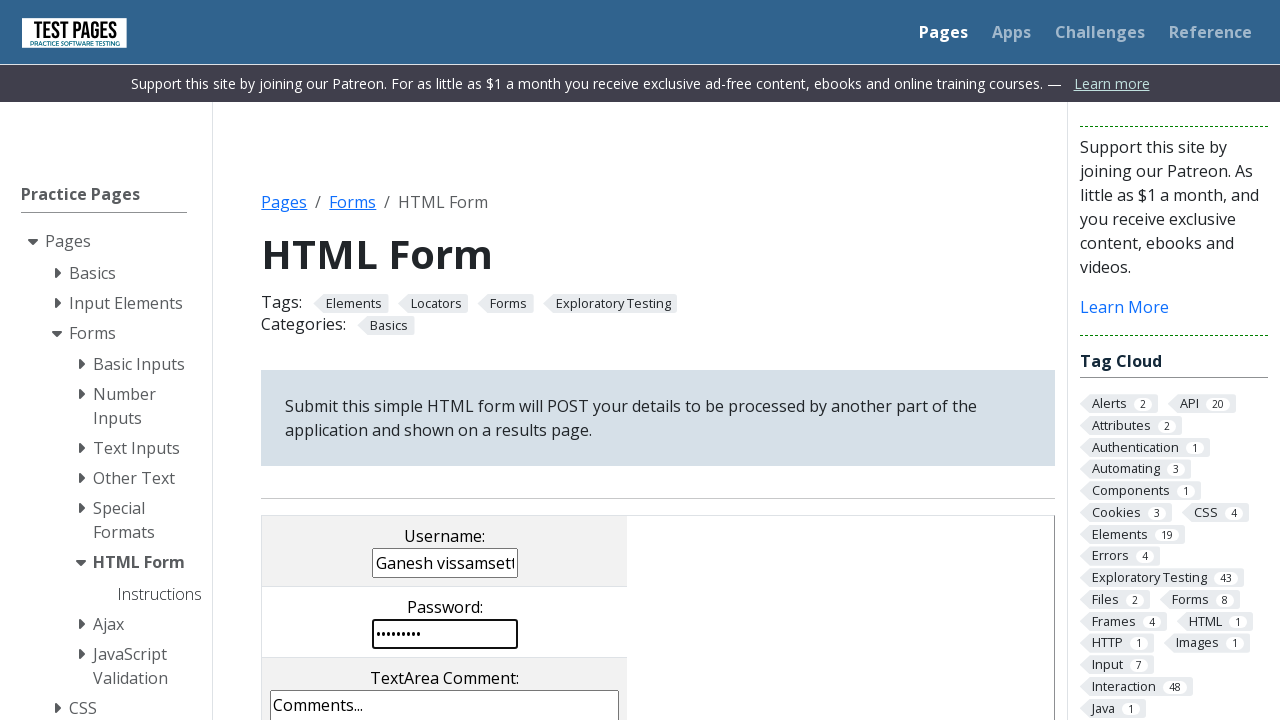

Cleared comments textarea on textarea[name='comments']
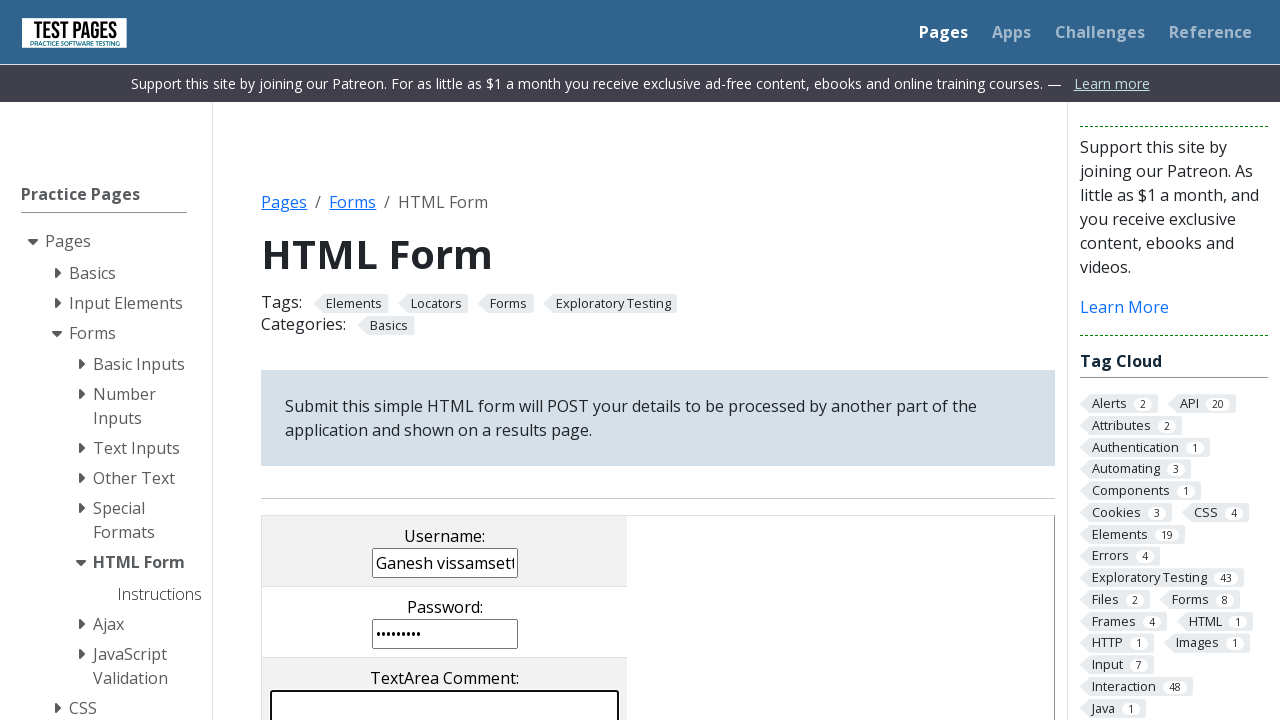

Filled comments field with 'I am learning Selenium' on textarea[name='comments']
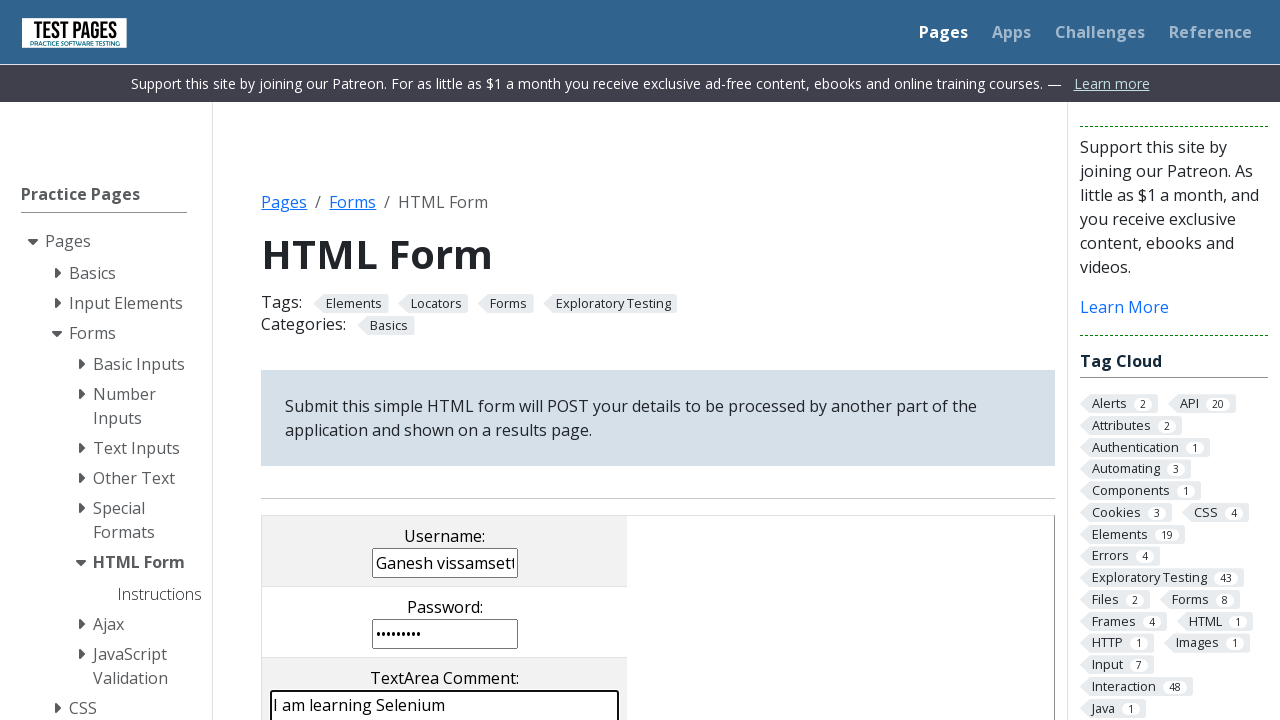

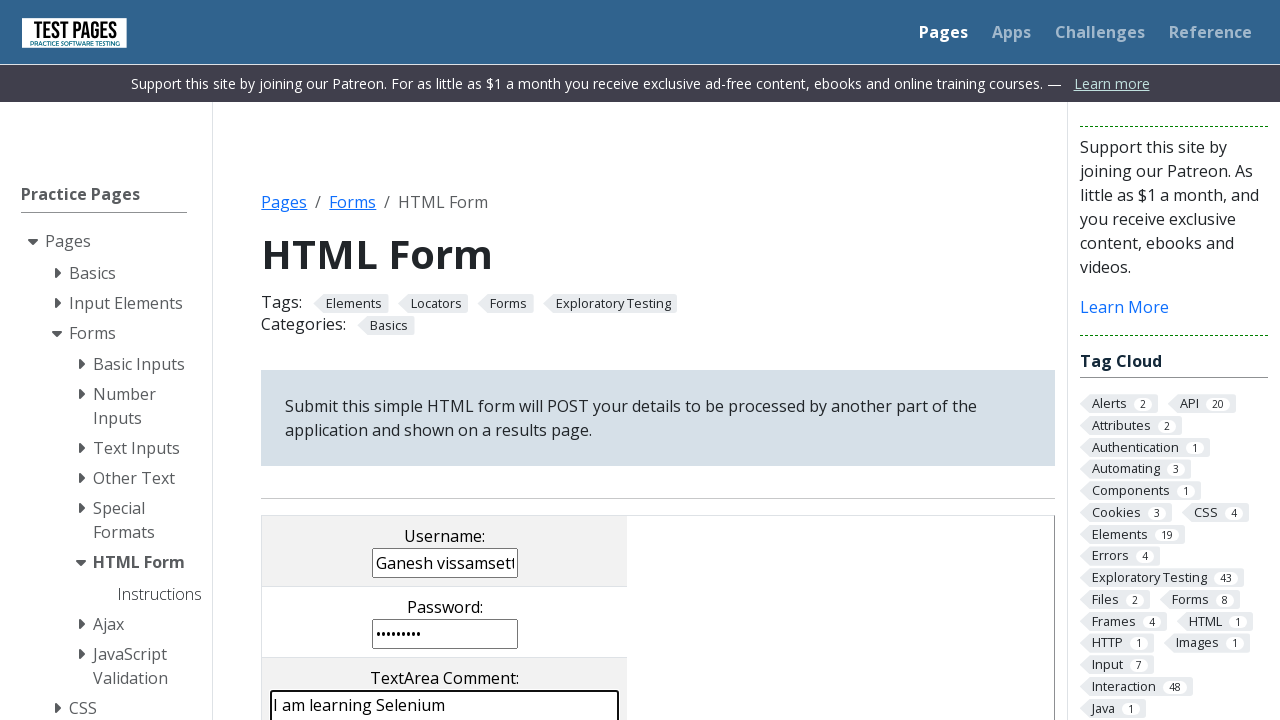